Tests the calorie calculator form by clearing the age textbox and entering a new age value of 46.

Starting URL: https://www.calculator.net/calorie-calculator.html

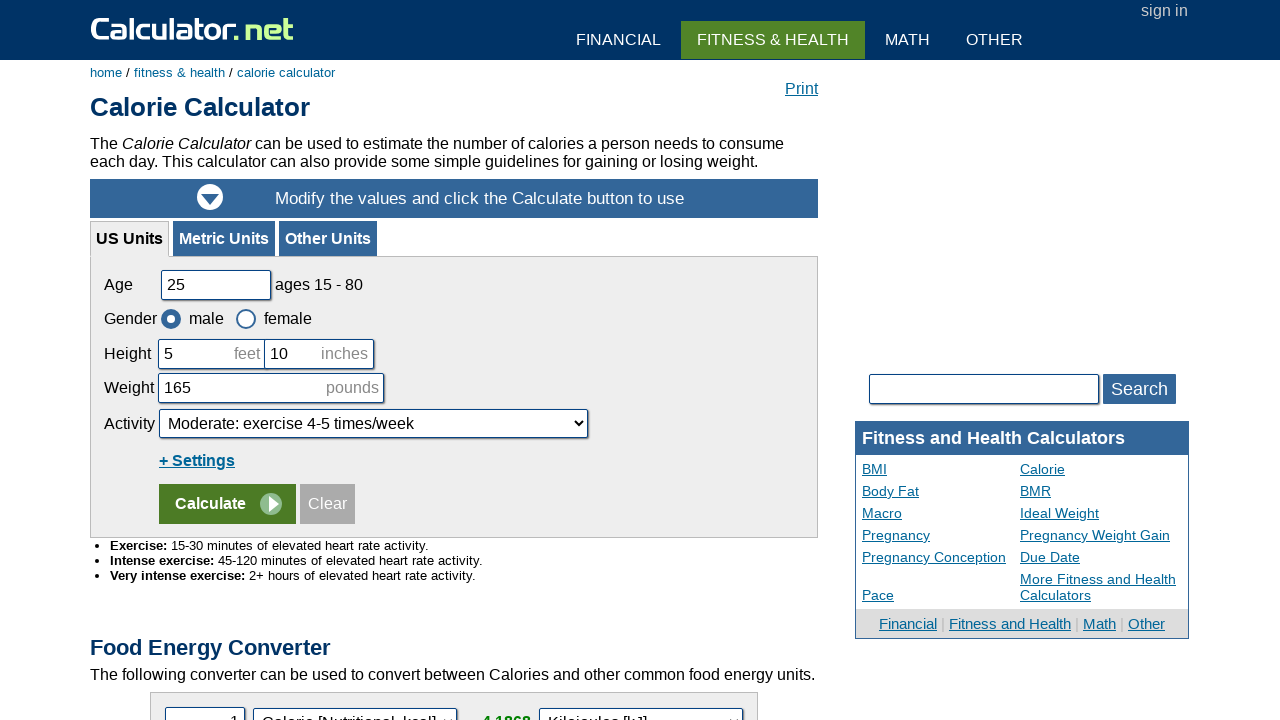

Cleared the age textbox (#cage) on #cage
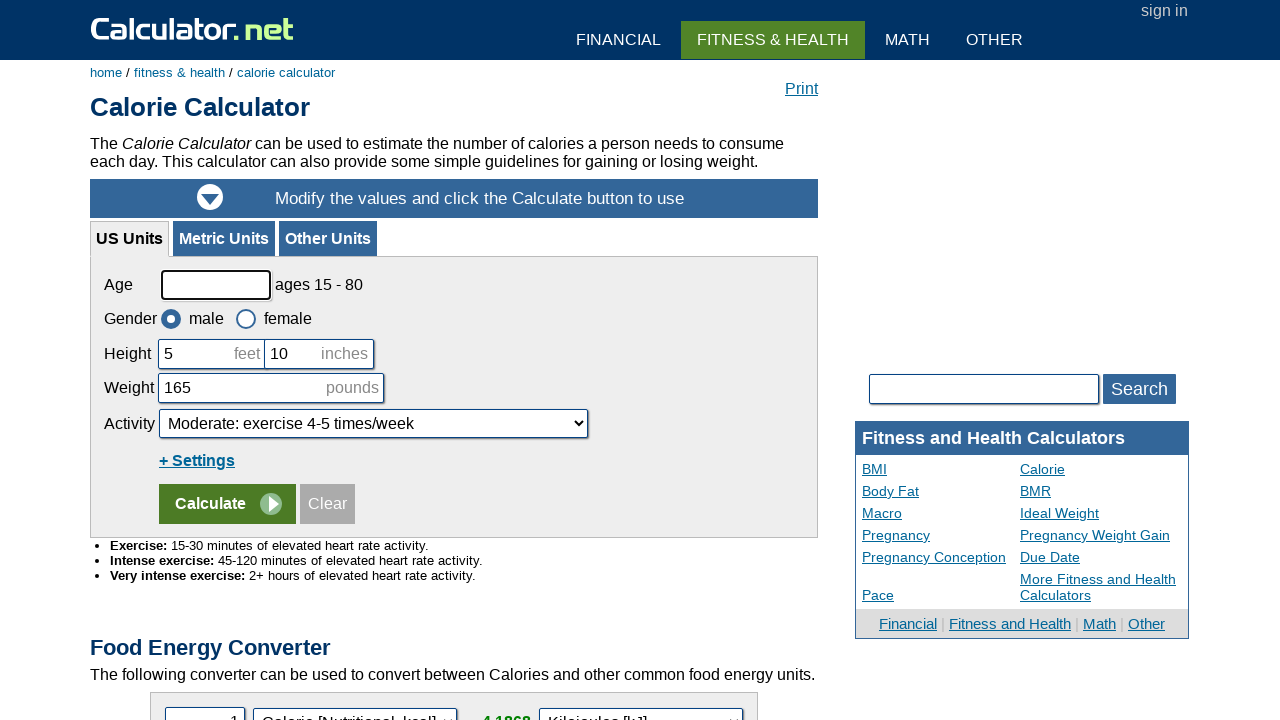

Entered age value of 46 into the age textbox on #cage
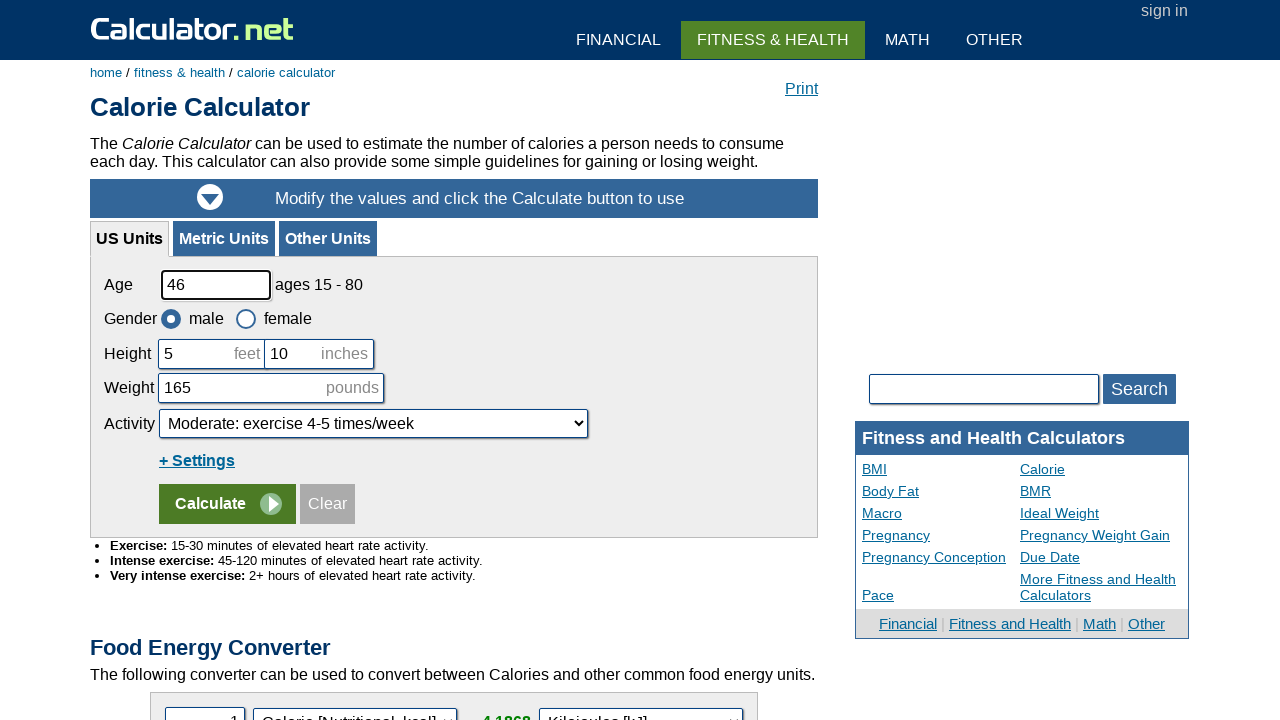

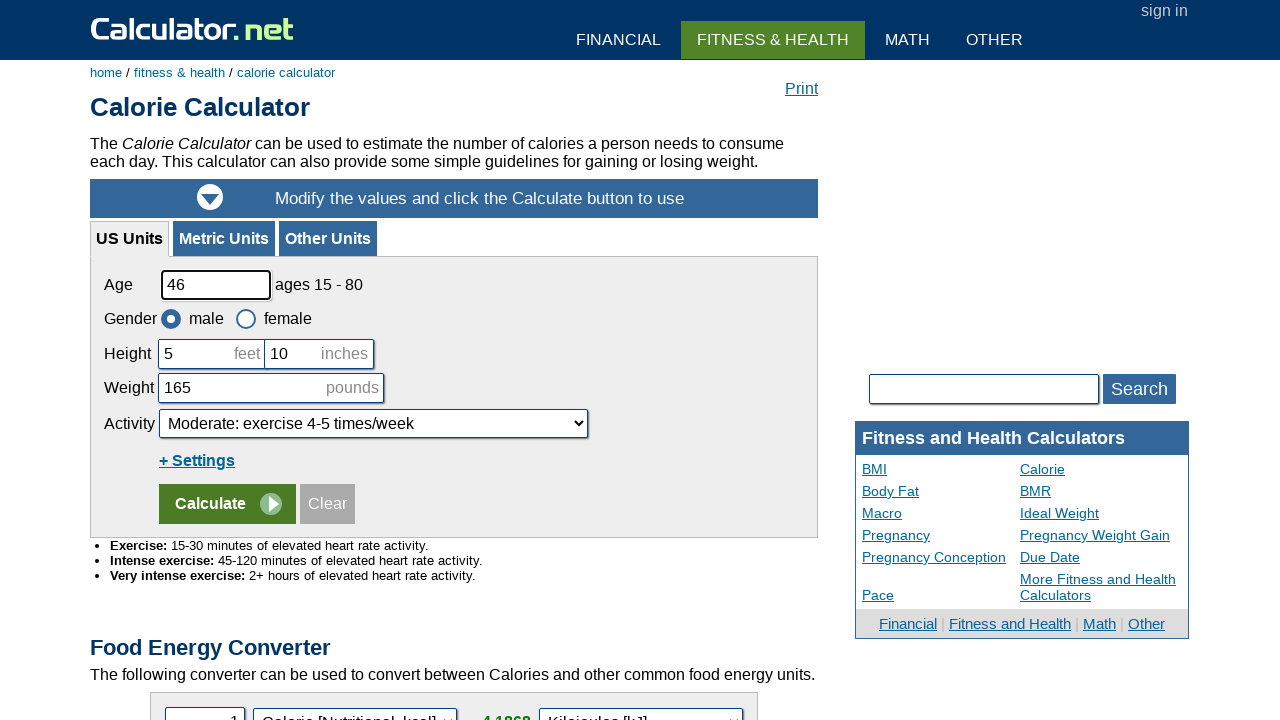